Tests JavaScript alert functionality by clicking a button to trigger an alert, reading its text, and accepting it

Starting URL: https://the-internet.herokuapp.com/javascript_alerts

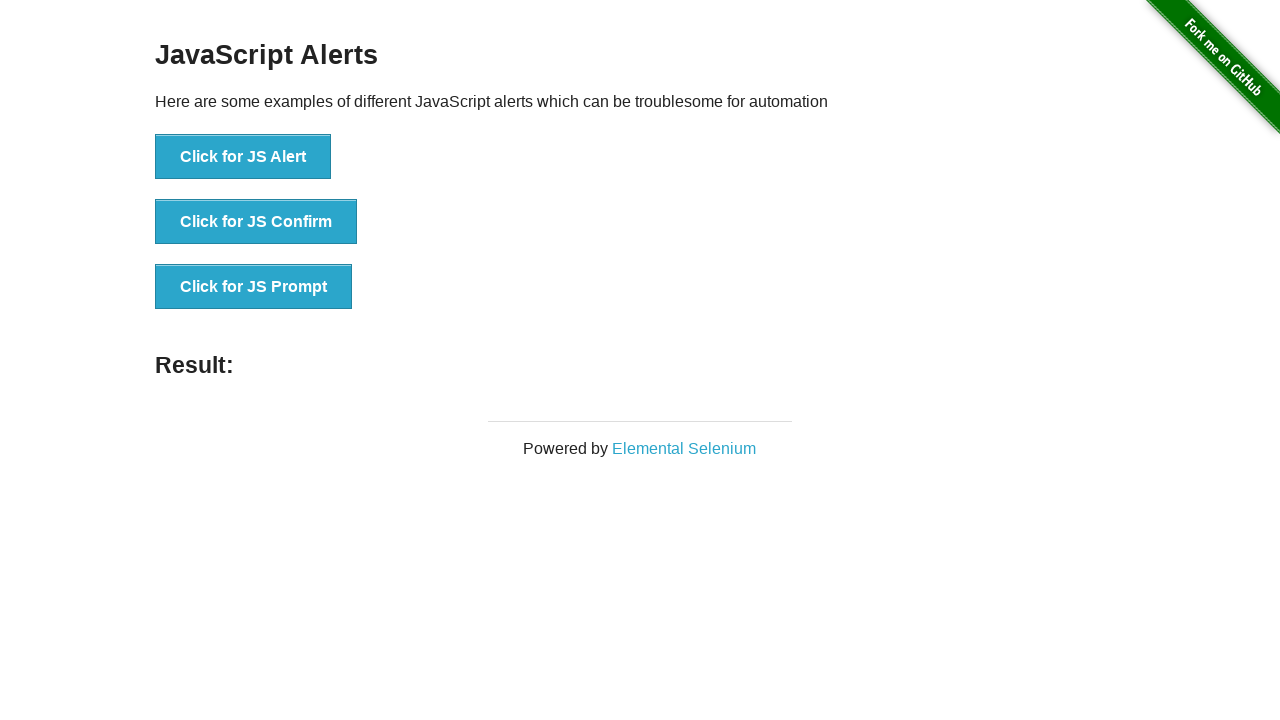

Clicked 'Click for JS Alert' button to trigger JavaScript alert at (243, 157) on xpath=//button[text()='Click for JS Alert']
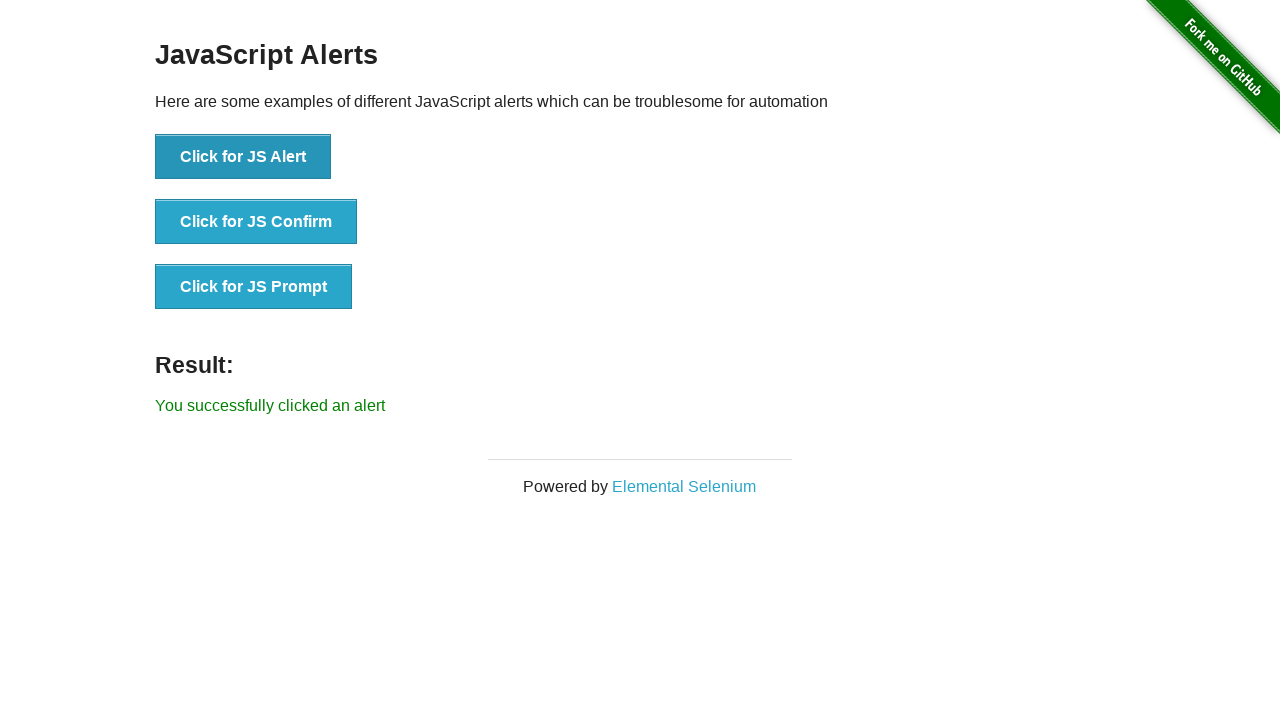

Set up dialog event handler to accept alerts
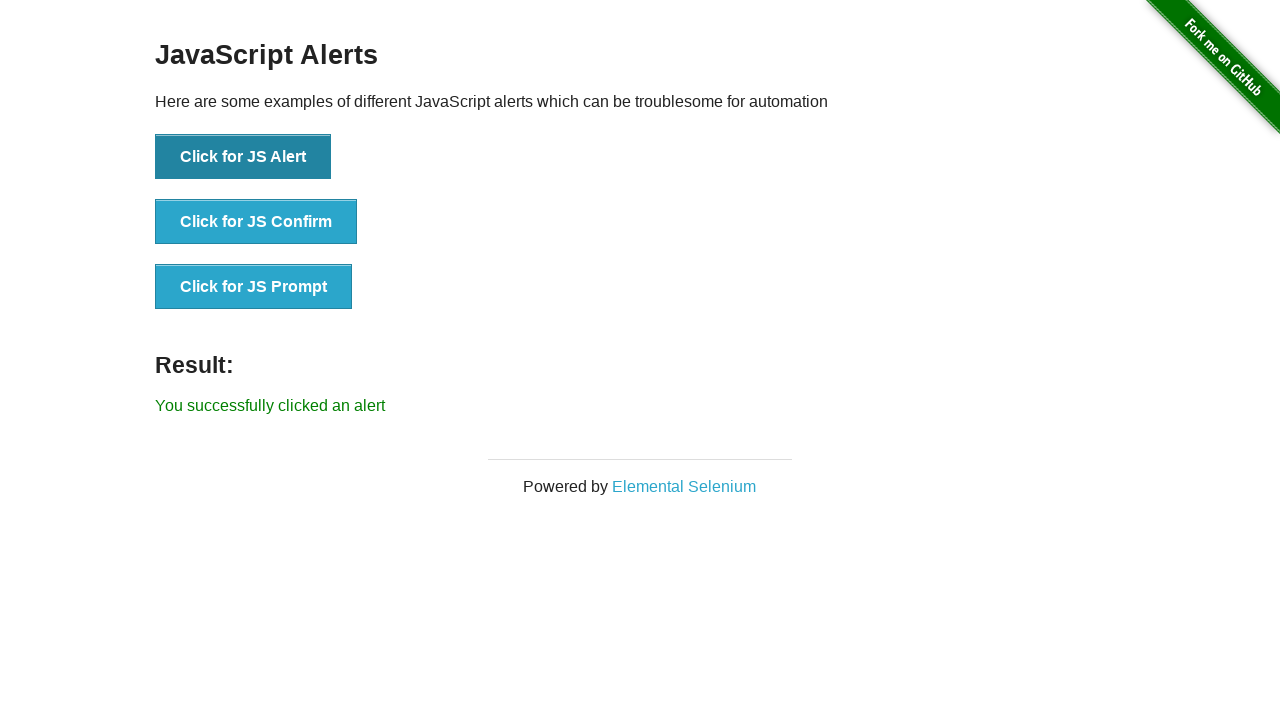

Evaluated JavaScript to override alert function and capture alert text
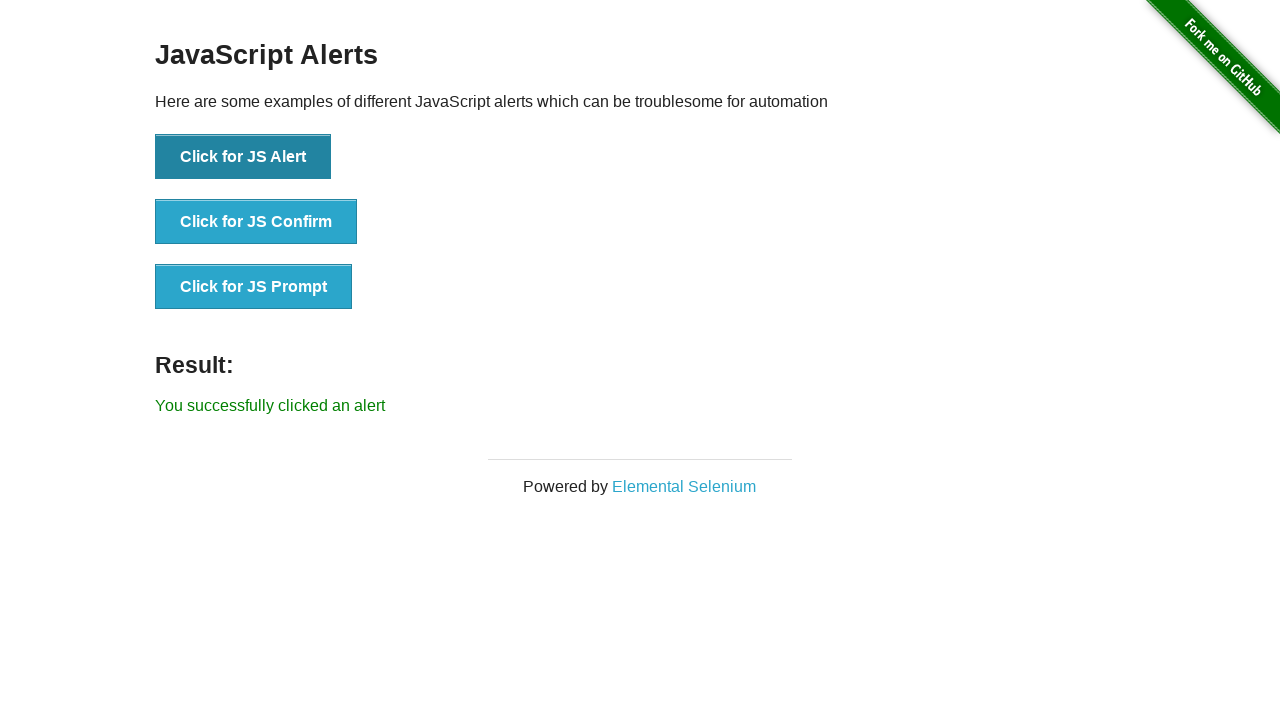

Clicked 'Click for JS Alert' button to trigger overridden alert at (243, 157) on xpath=//button[text()='Click for JS Alert']
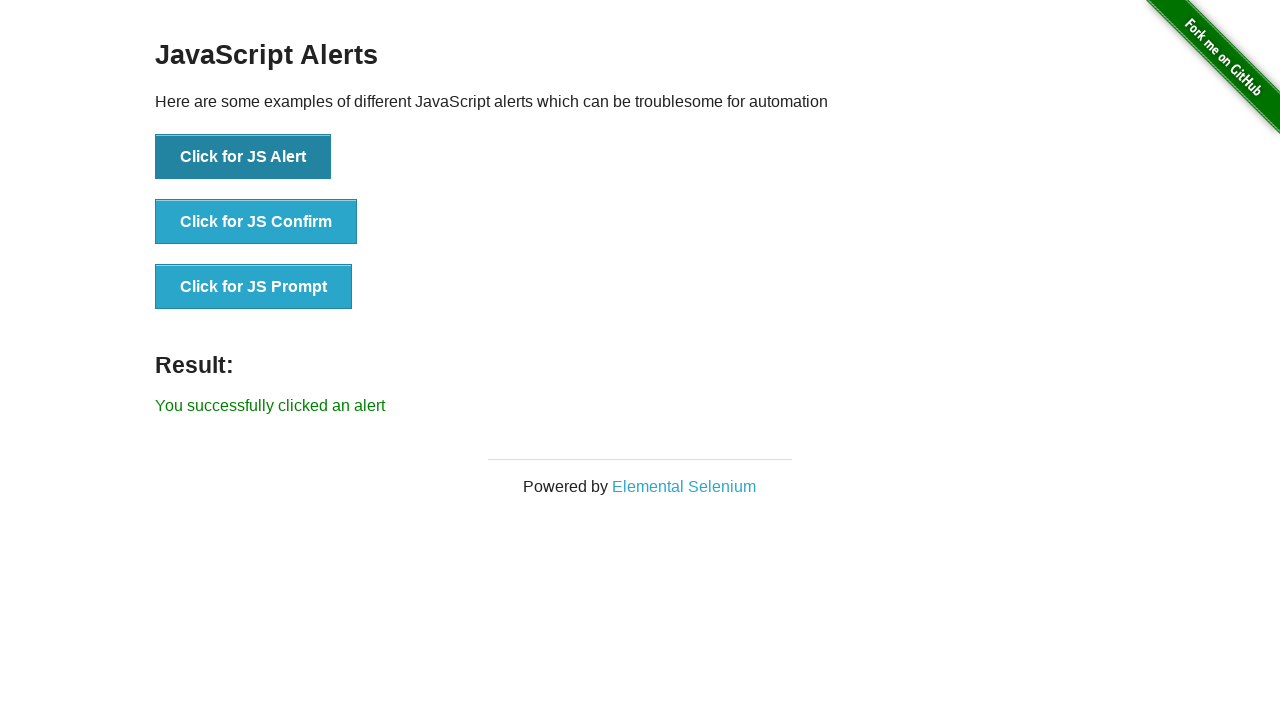

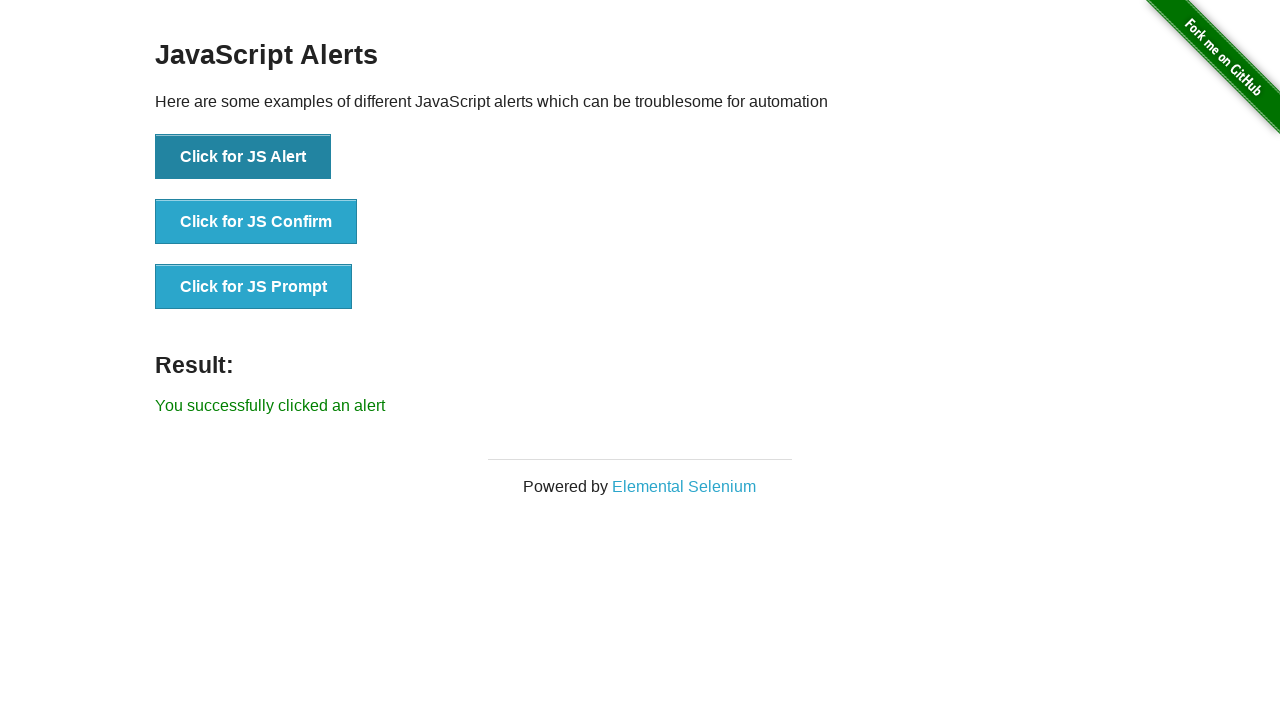